Tests pagination functionality by clicking on a page number and verifying the content changes accordingly.

Starting URL: https://pagination.js.org

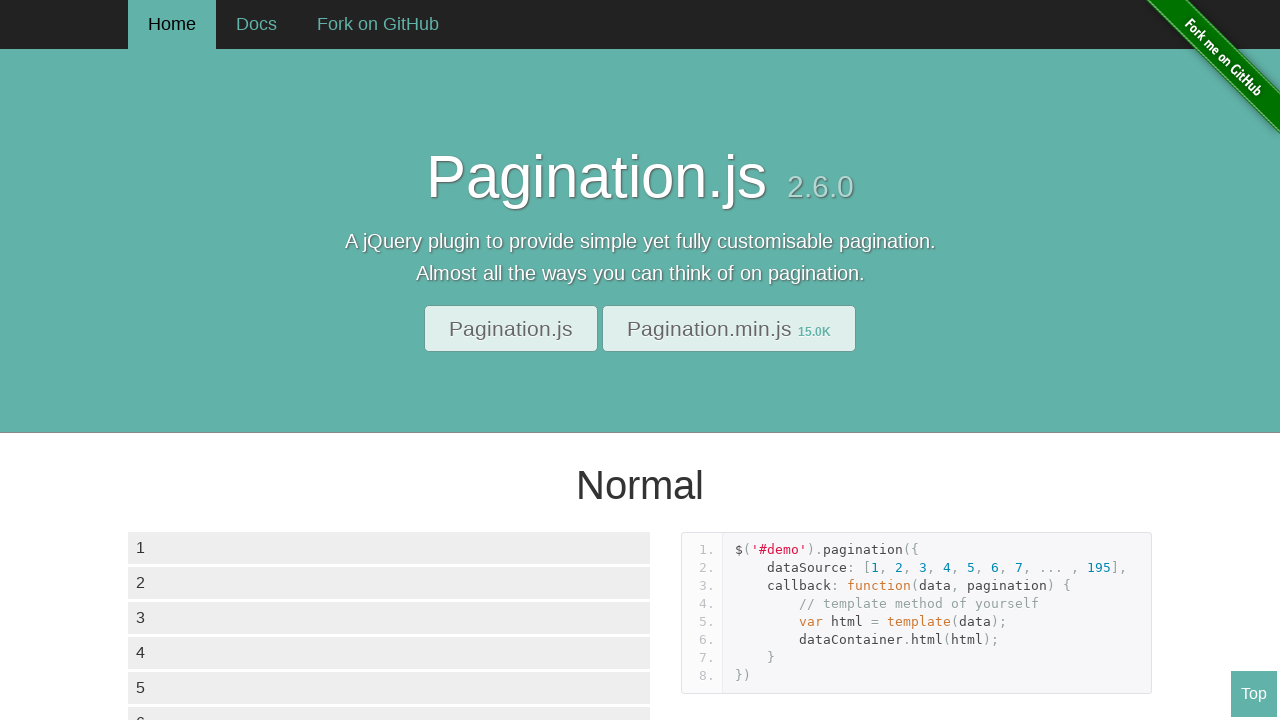

Pagination loaded and data container is visible
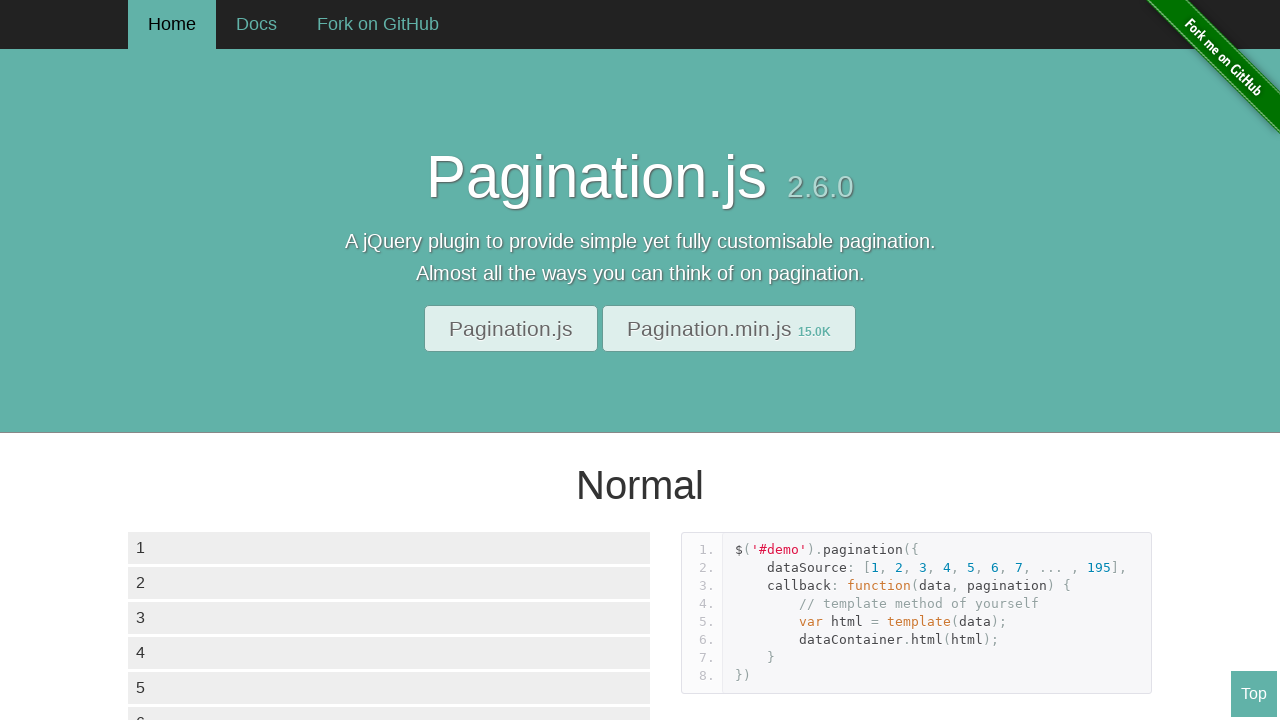

Clicked on second page number in pagination at (204, 360) on div.paginationjs-pages ul li >> nth=2
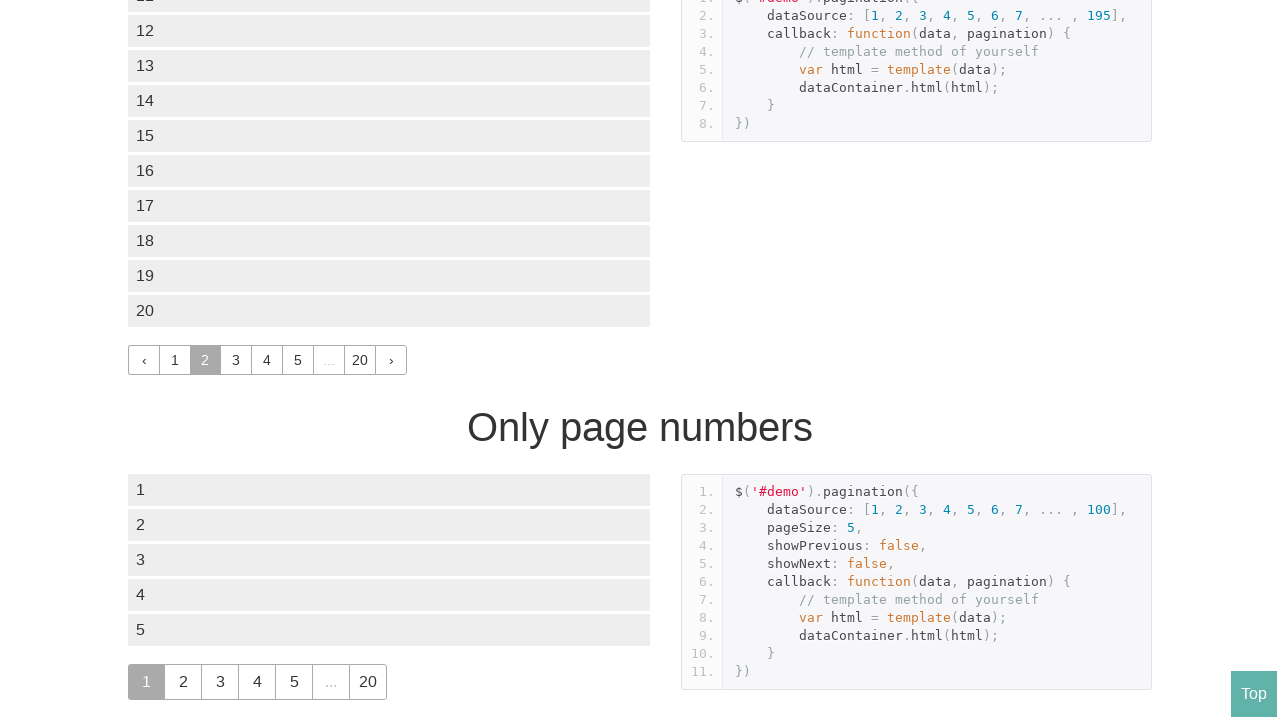

Page content updated and second item now displays '12'
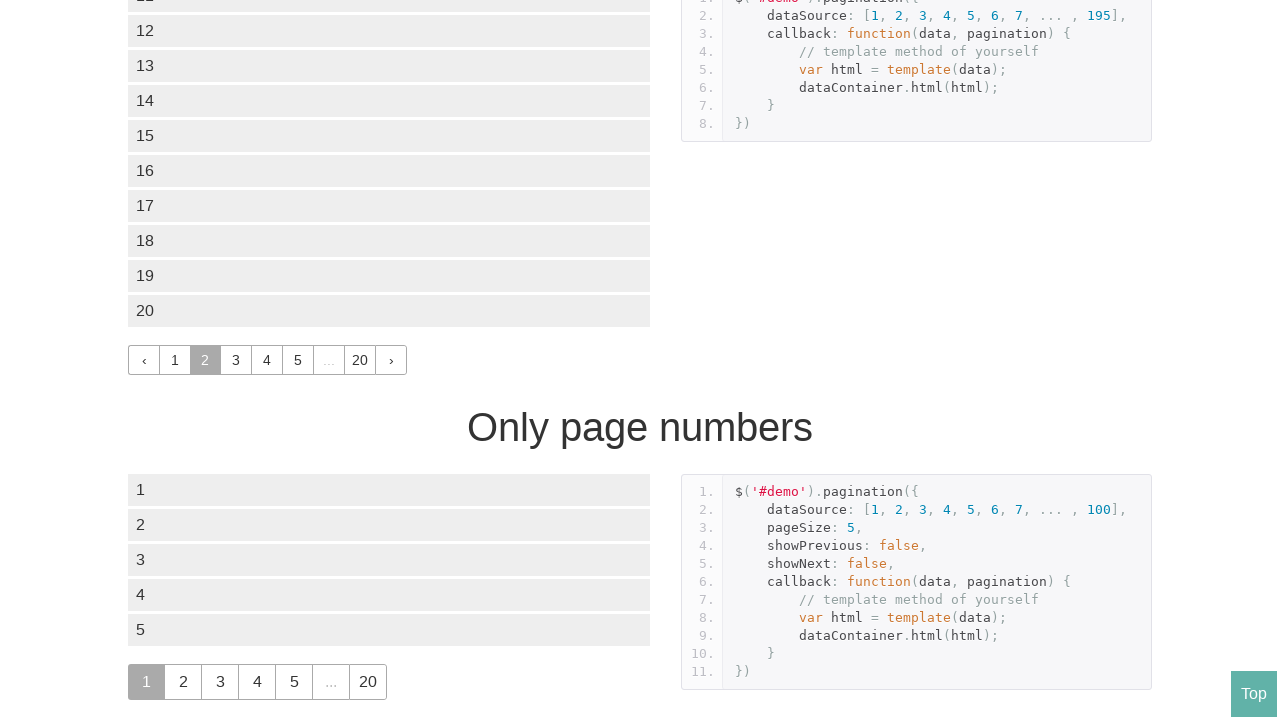

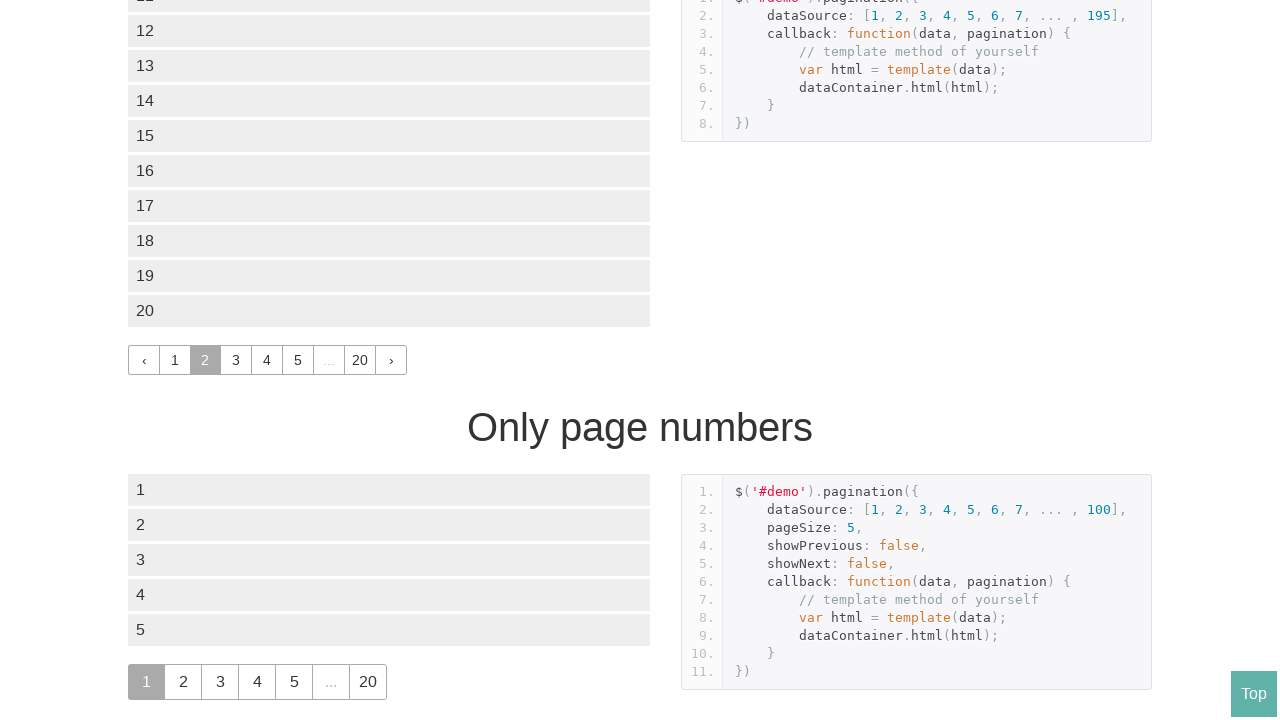